Tests JavaScript prompt alert functionality by clicking a button to trigger a prompt, entering text into the prompt, accepting it, and verifying the result message is displayed on the page.

Starting URL: https://the-internet.herokuapp.com/javascript_alerts

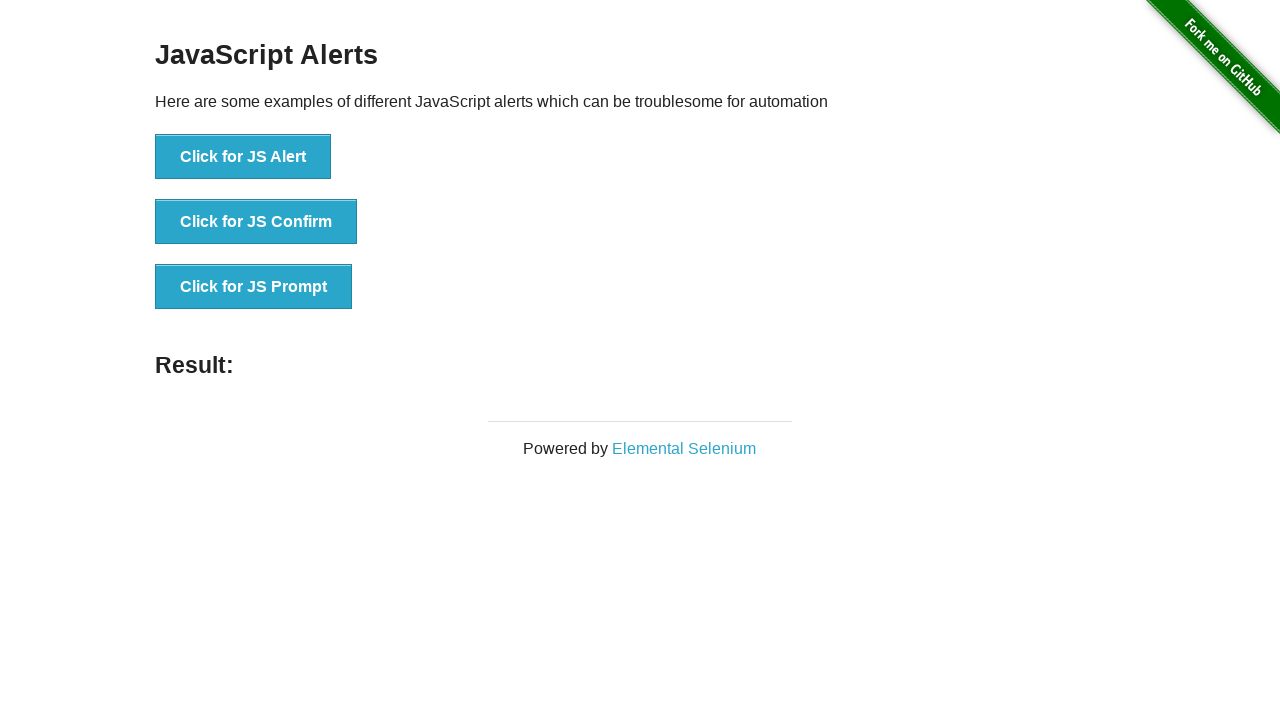

Clicked 'Click for JS Prompt' button to trigger prompt dialog at (254, 287) on xpath=//button[text()='Click for JS Prompt']
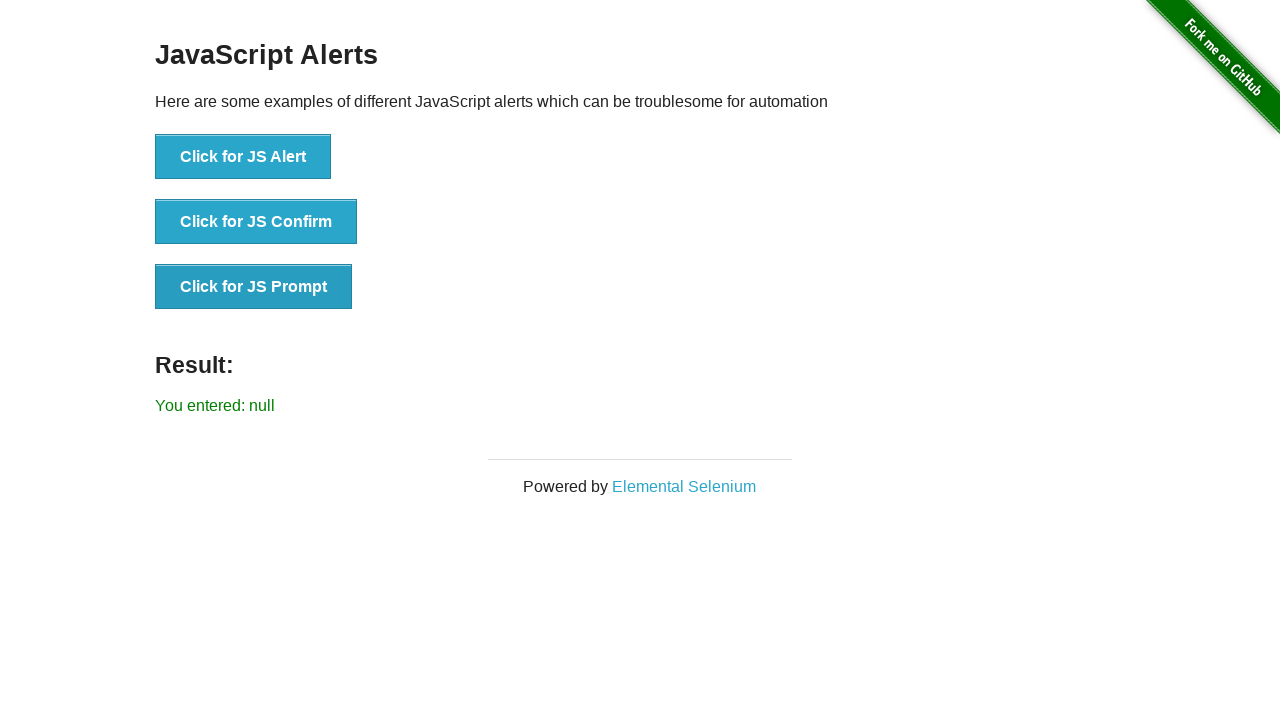

Registered dialog handler to accept prompt with text 'I am a Robot'
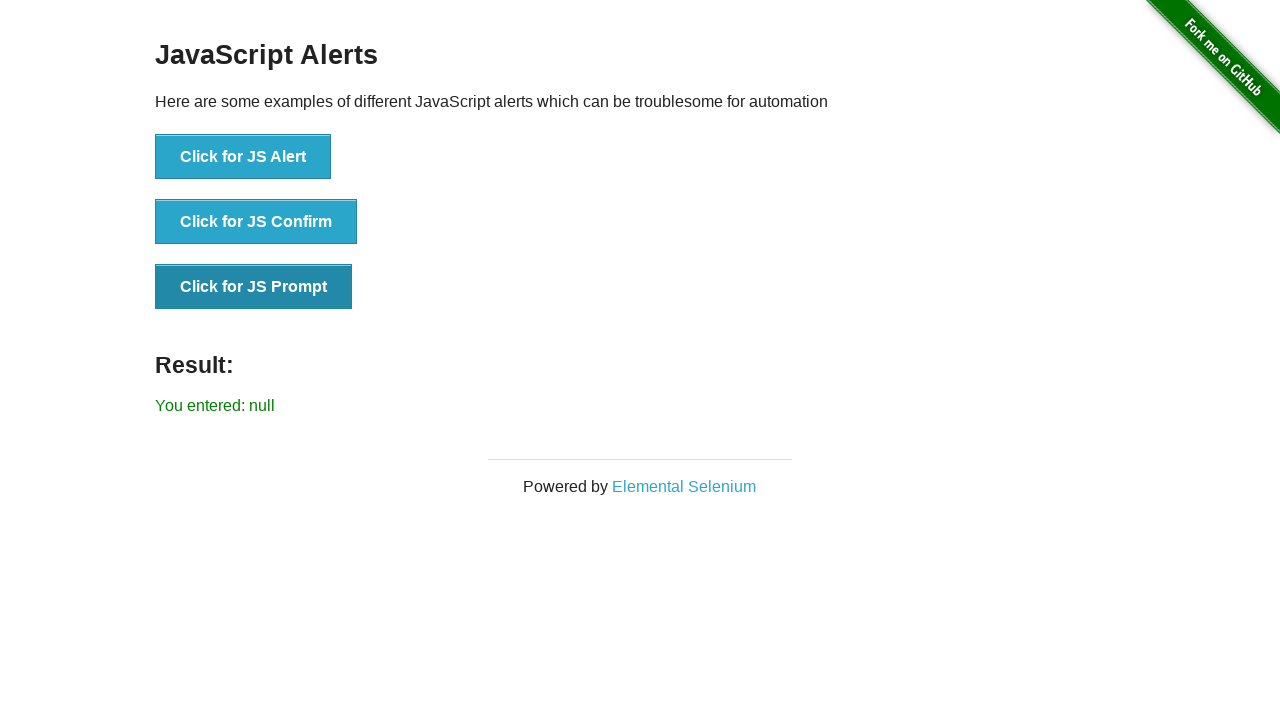

Set up dialog event listener
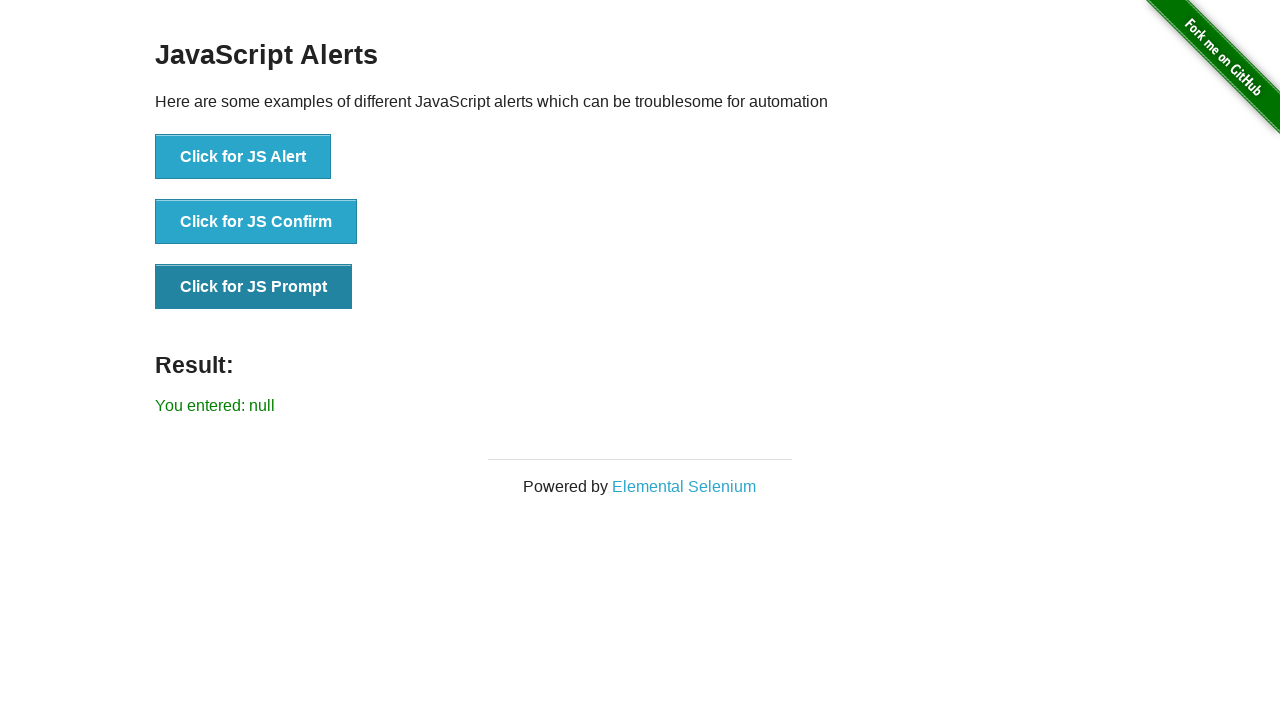

Clicked 'Click for JS Prompt' button again to trigger the prompt dialog at (254, 287) on xpath=//button[text()='Click for JS Prompt']
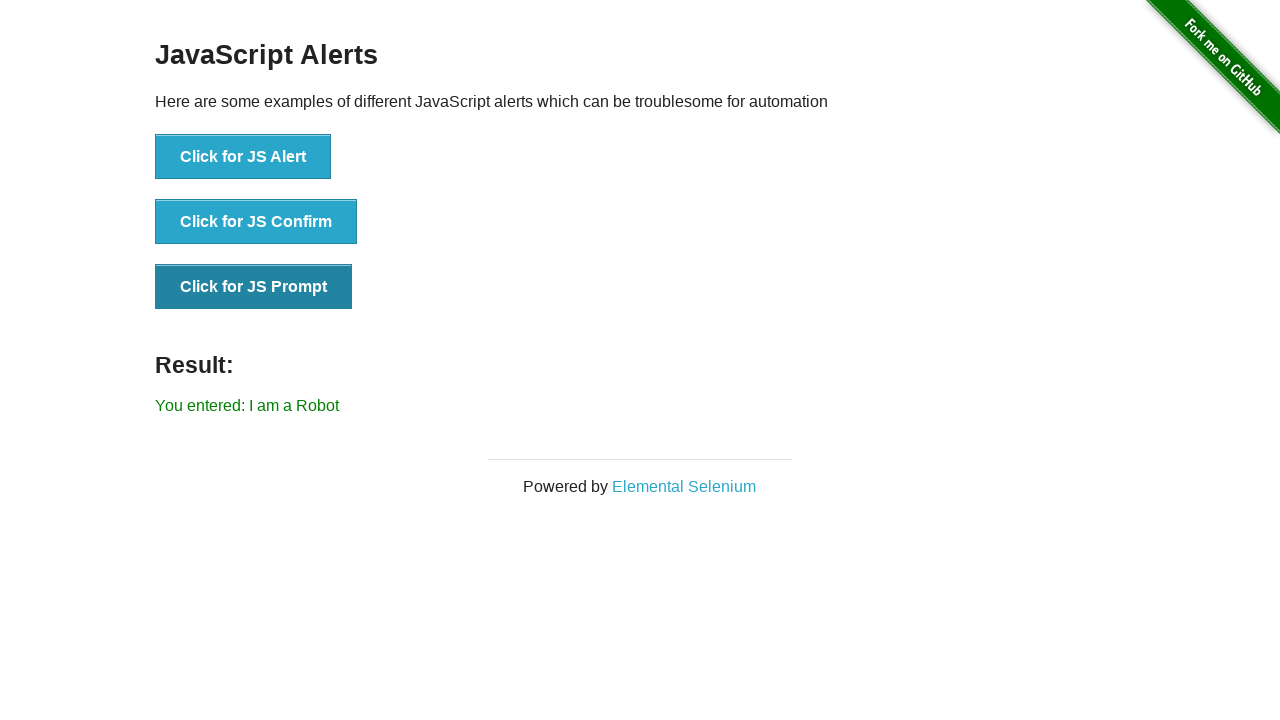

Waited for result element to appear
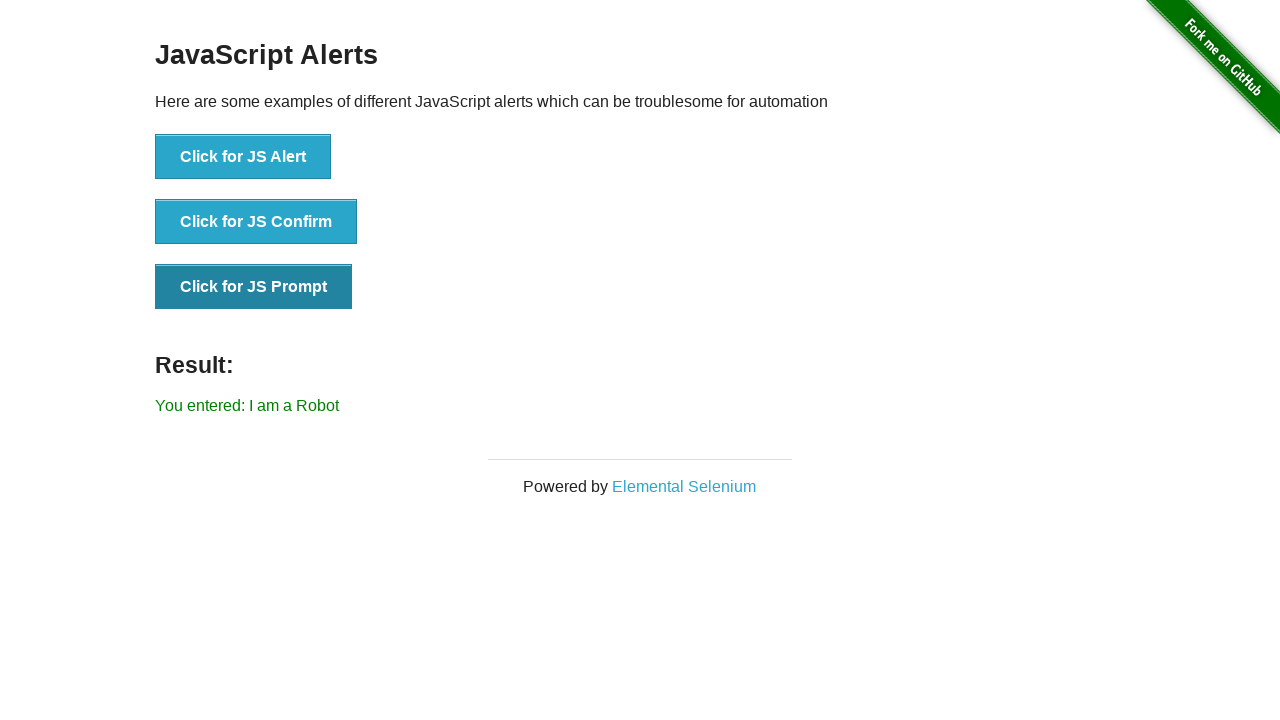

Retrieved result text: 'You entered: I am a Robot'
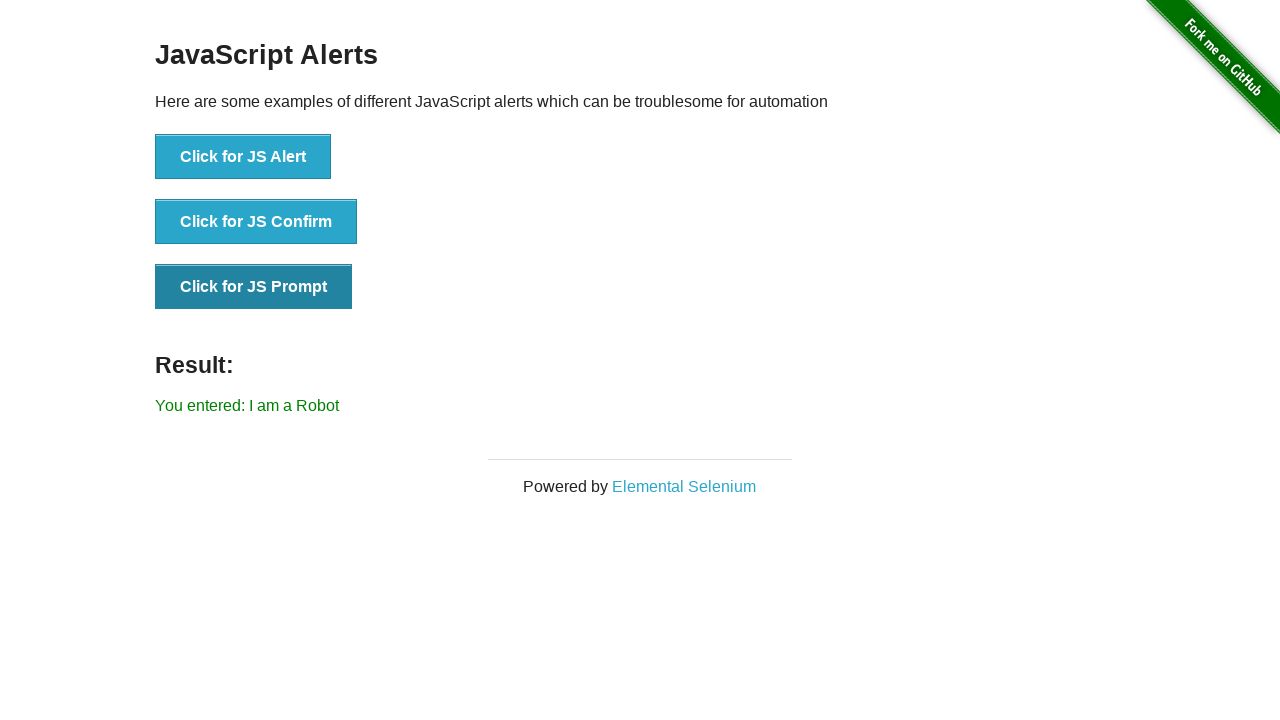

Retrieved page title
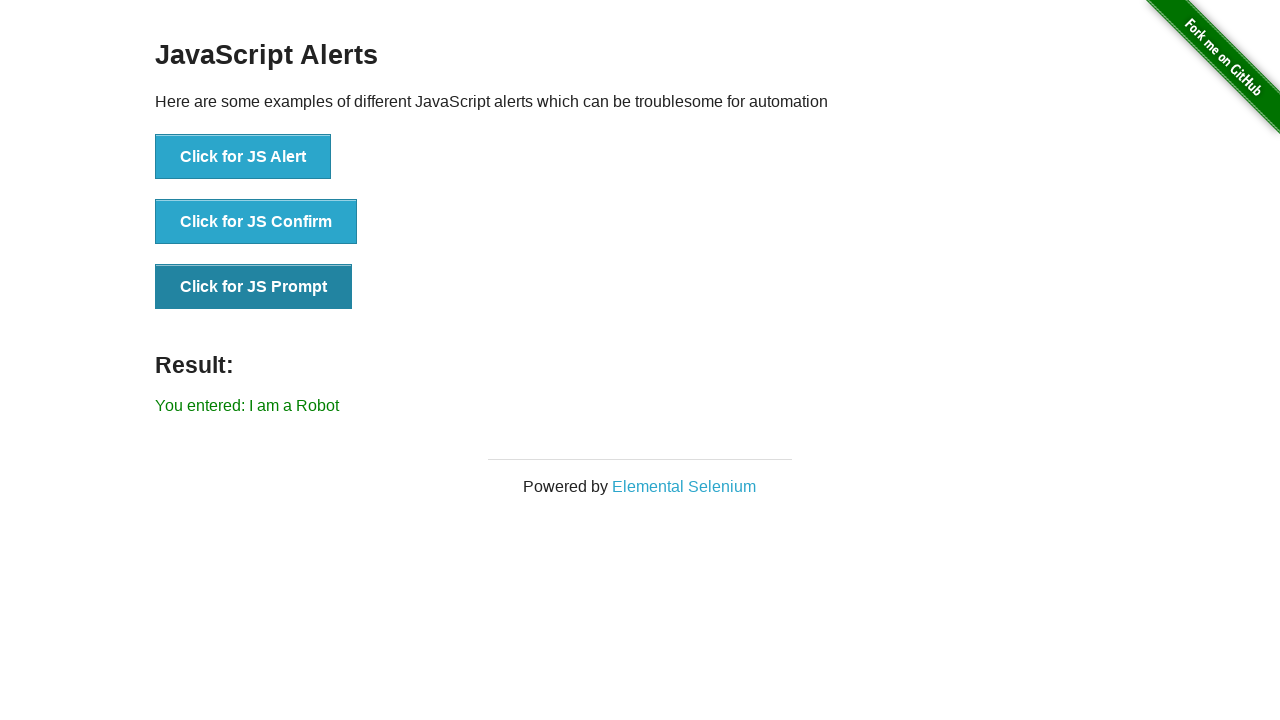

Retrieved page URL
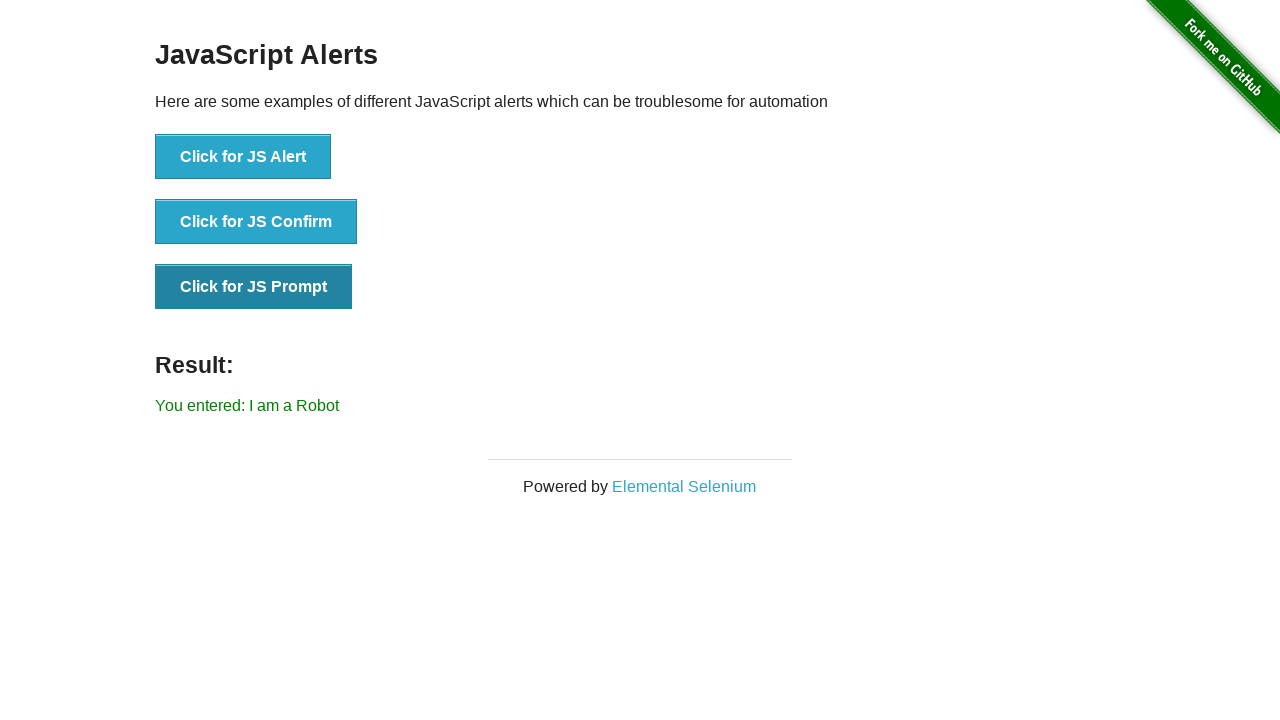

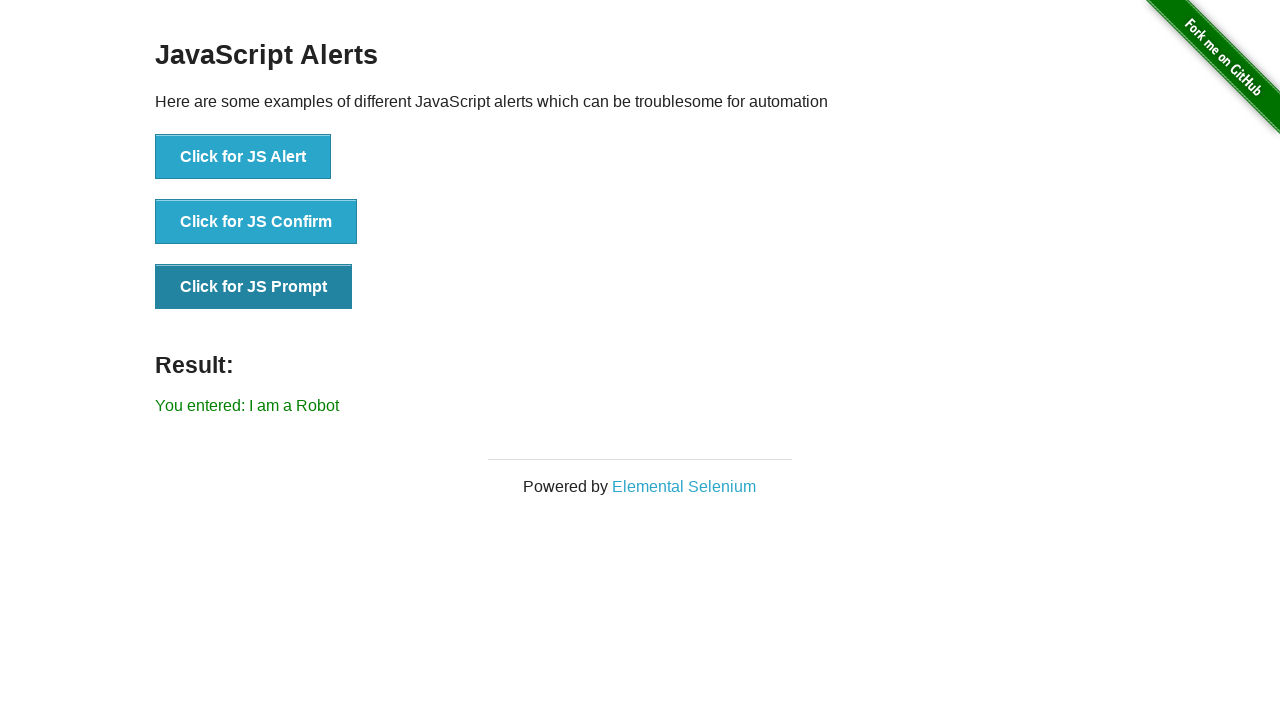